Tests the German Foerderdatenbank (funding database) by verifying the search results page loads with the correct title, confirming funding program cards are displayed, and clicking through each card's link to verify navigation works.

Starting URL: https://www.foerderdatenbank.de/SiteGlobals/FDB/Forms/Suche/Foederprogrammsuche_Formular.html?resourceId=0065e6ec-5c0a-4678-b503-b7e7ec435dfd&input_=23adddb0-dcf7-4e32-96f5-93aec5db2716&pageLocale=de&filterCategories=FundingProgram&templateQueryString=&submit=Suchen

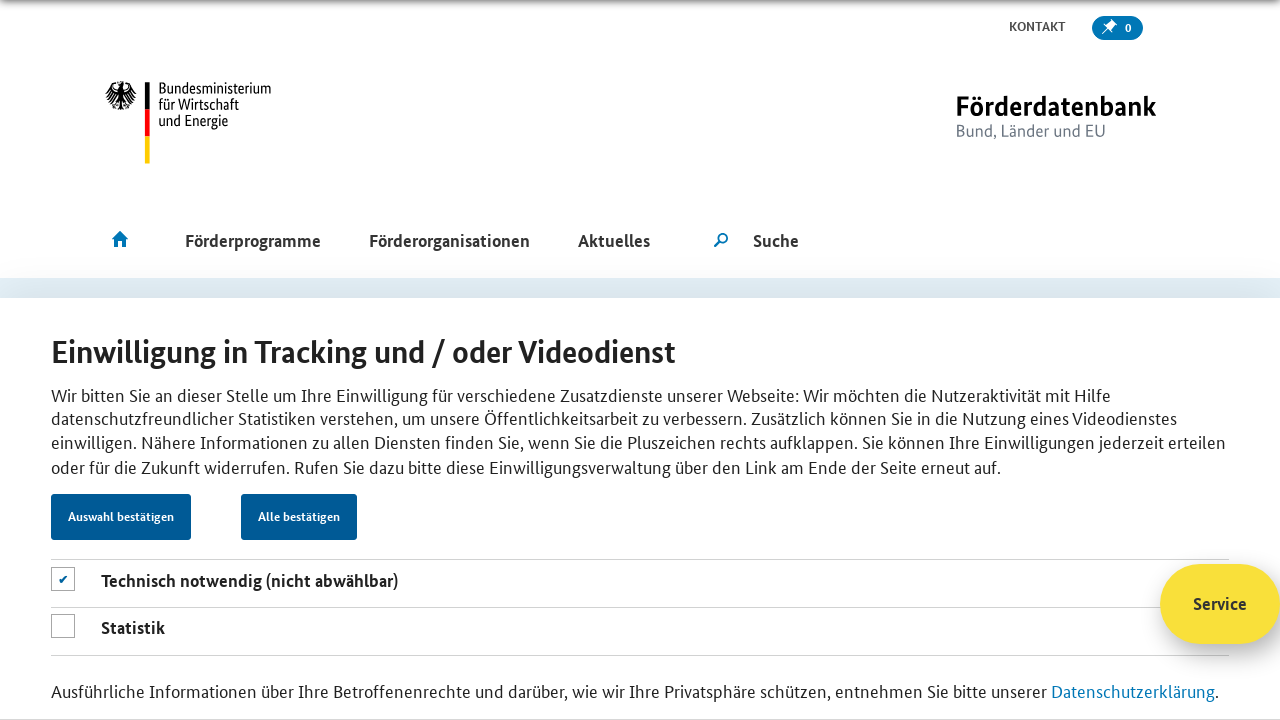

Verified page title contains 'Förderdatenbank - Fördersuche'
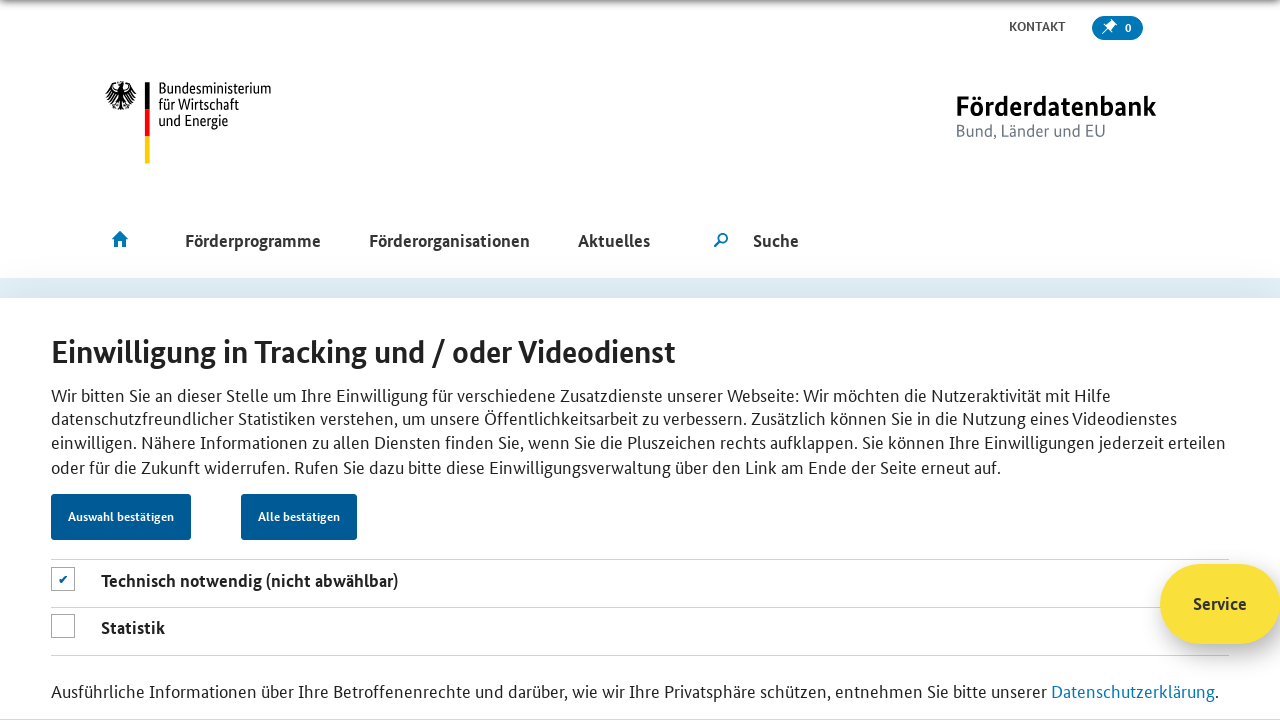

Waited for funding program cards to load
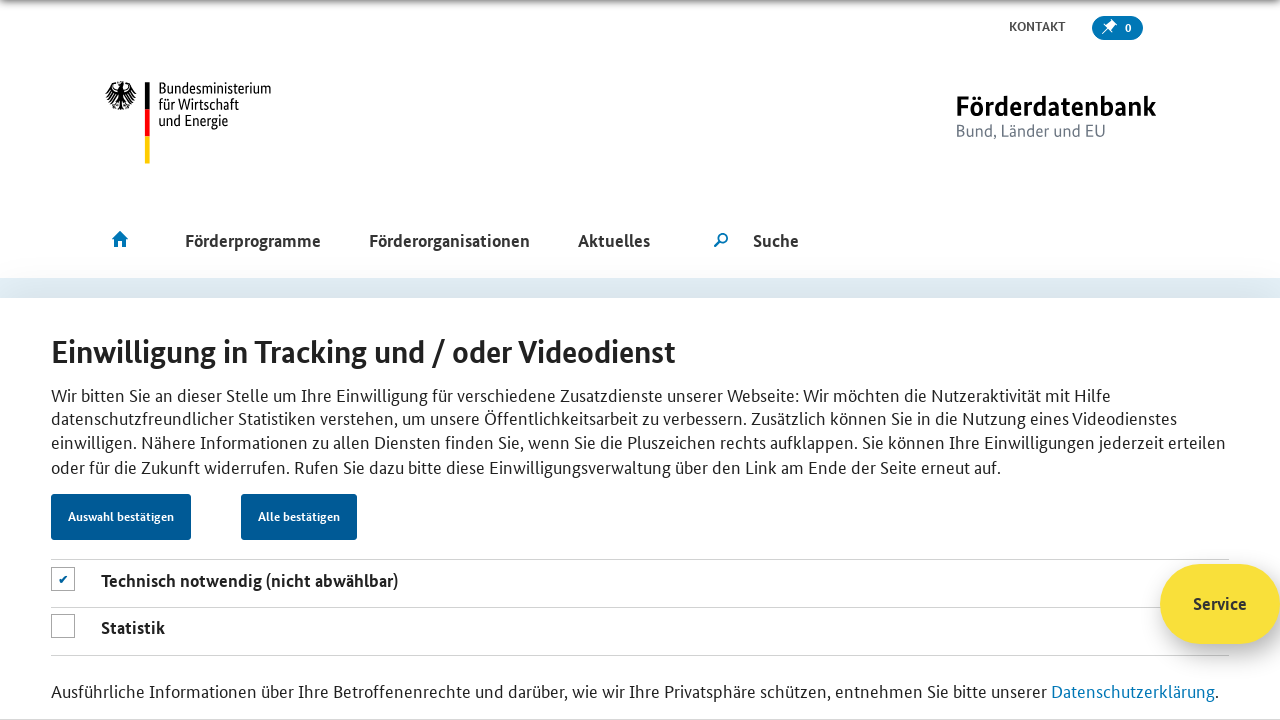

Found 10 funding program cards on the page
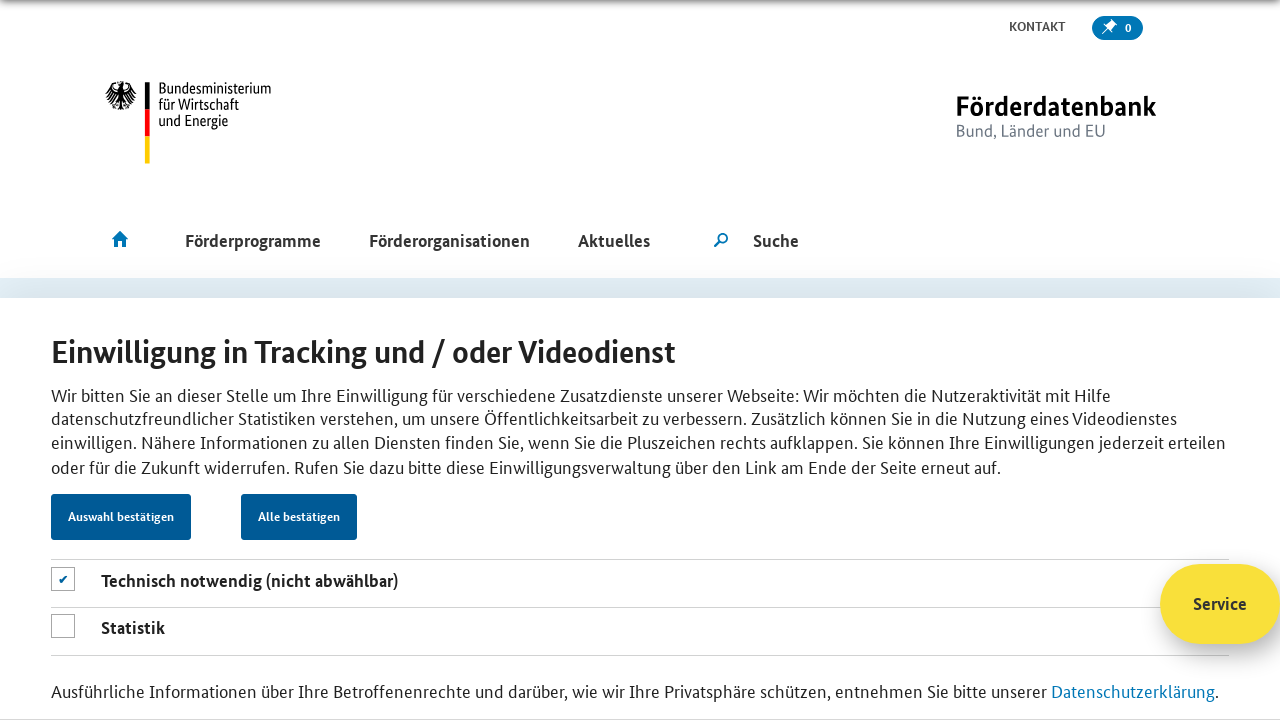

Clicked link in funding program card 1 of 10 at (535, 12) on .card >> nth=0 >> internal:role=link
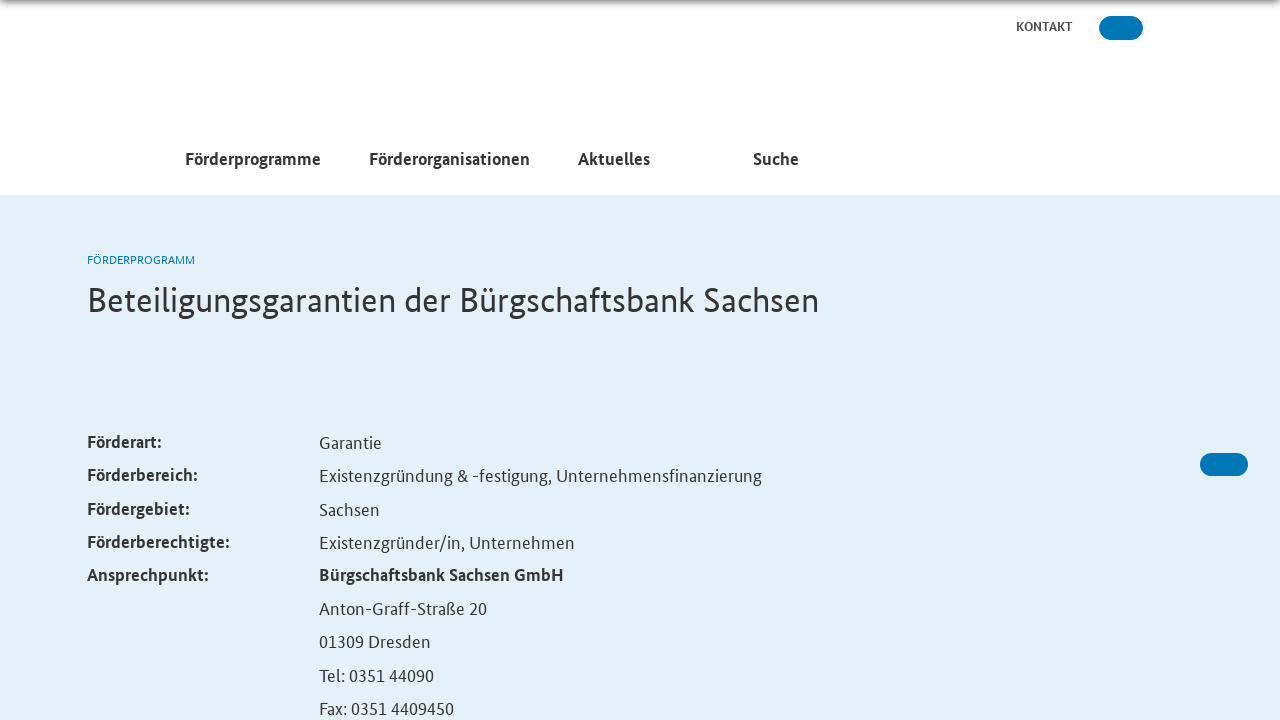

Navigated back to search results from card 1
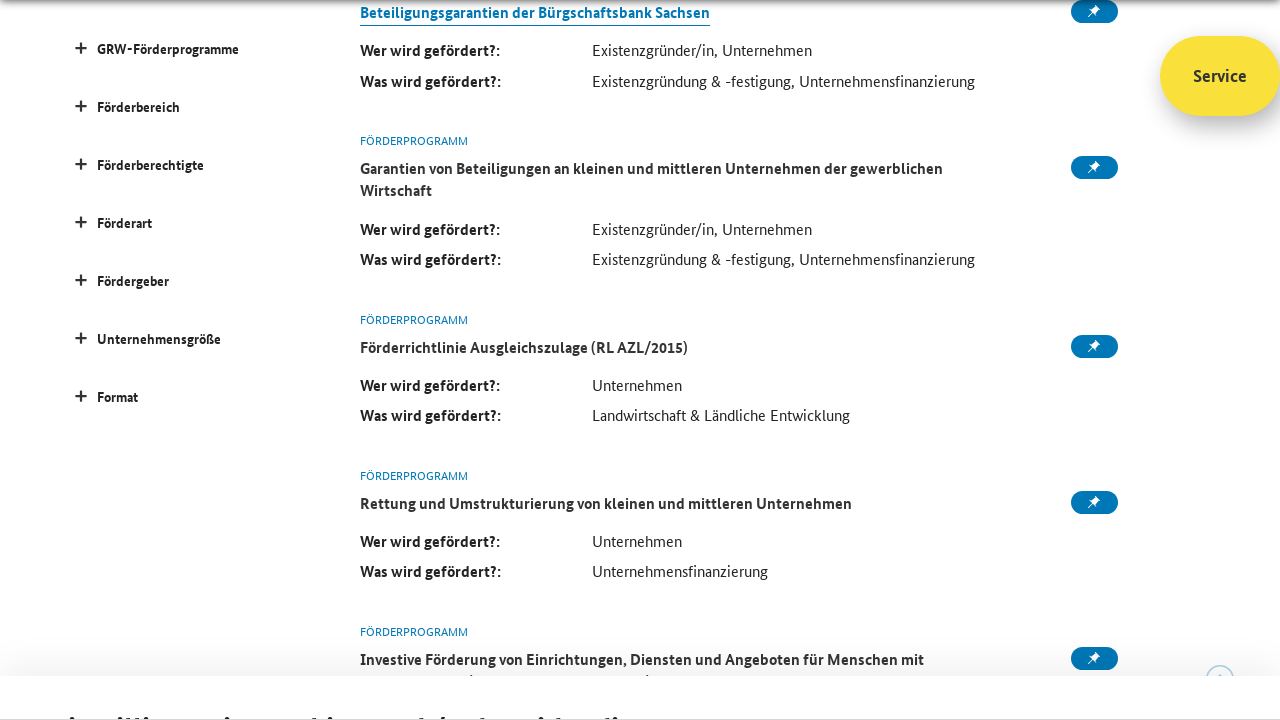

Waited for funding program cards to reload
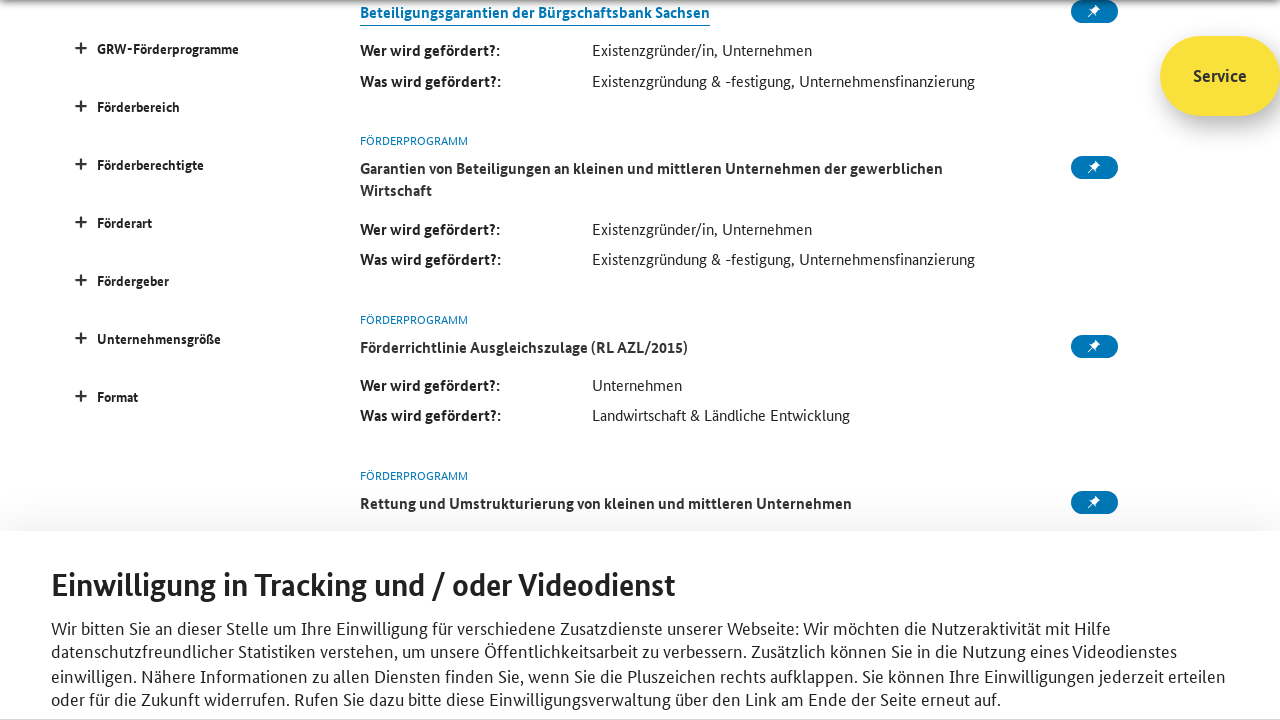

Clicked link in funding program card 2 of 10 at (652, 168) on .card >> nth=1 >> internal:role=link
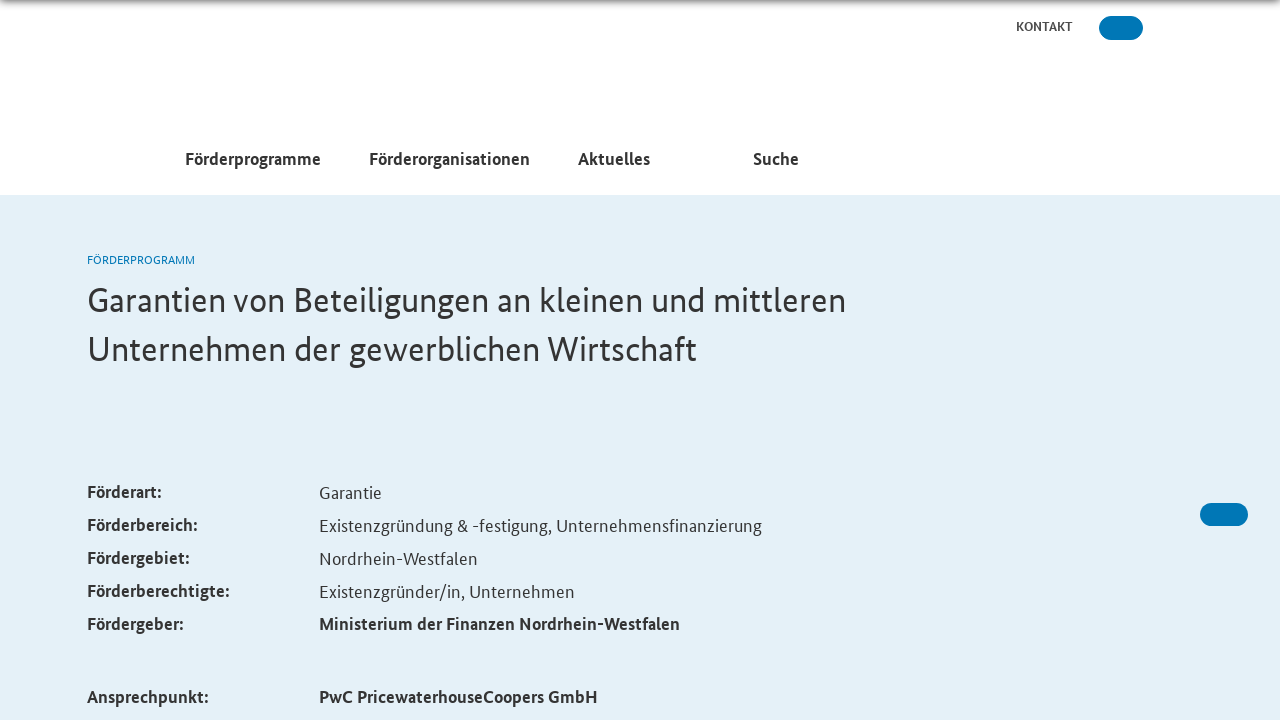

Navigated back to search results from card 2
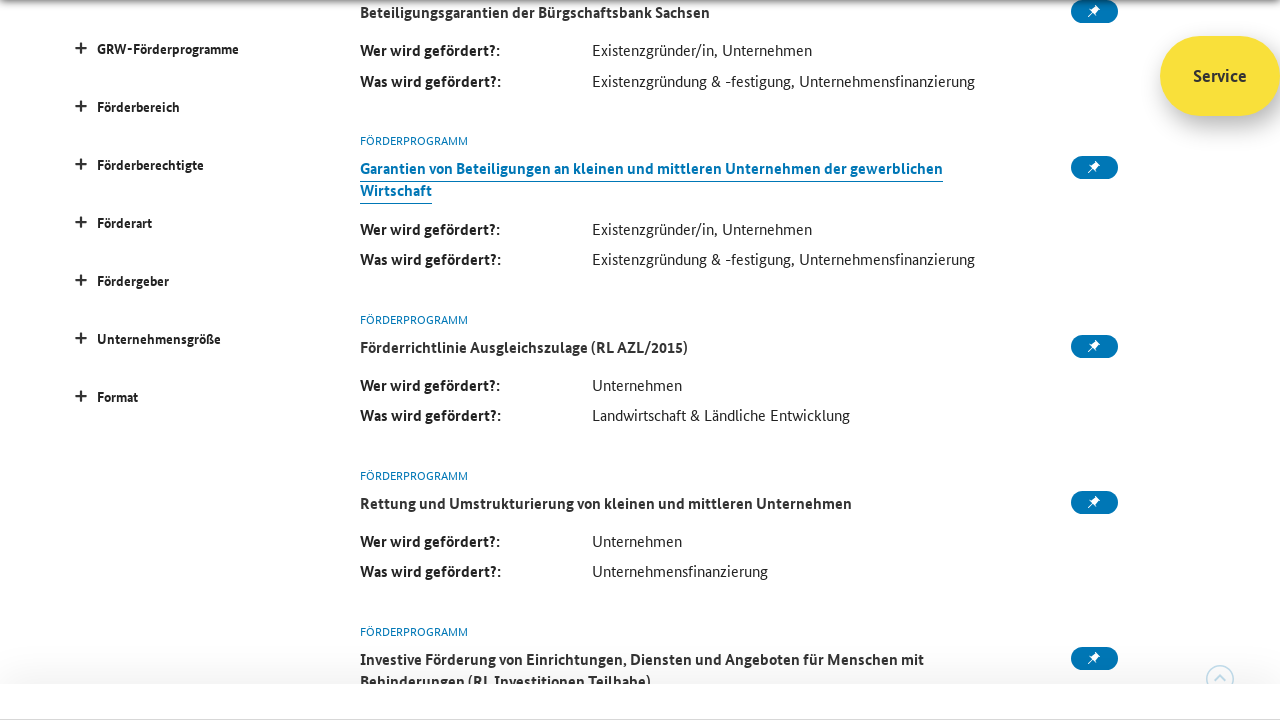

Waited for funding program cards to reload
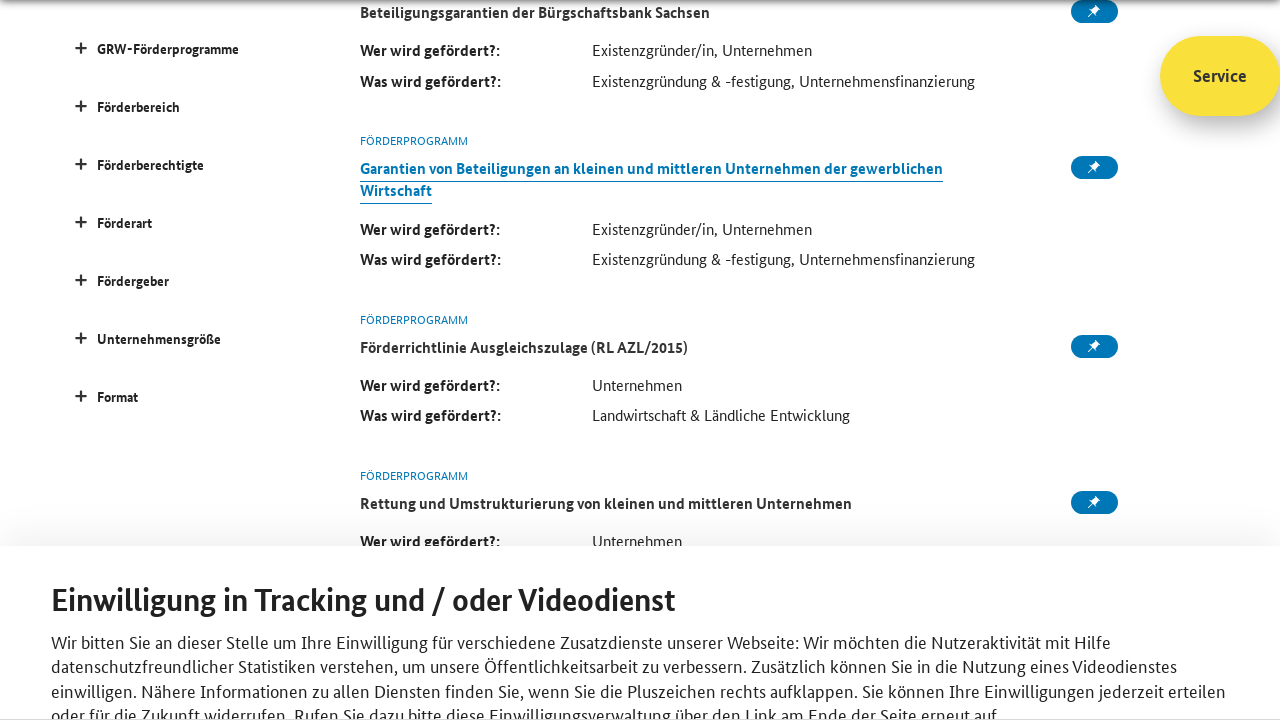

Clicked link in funding program card 3 of 10 at (524, 346) on .card >> nth=2 >> internal:role=link
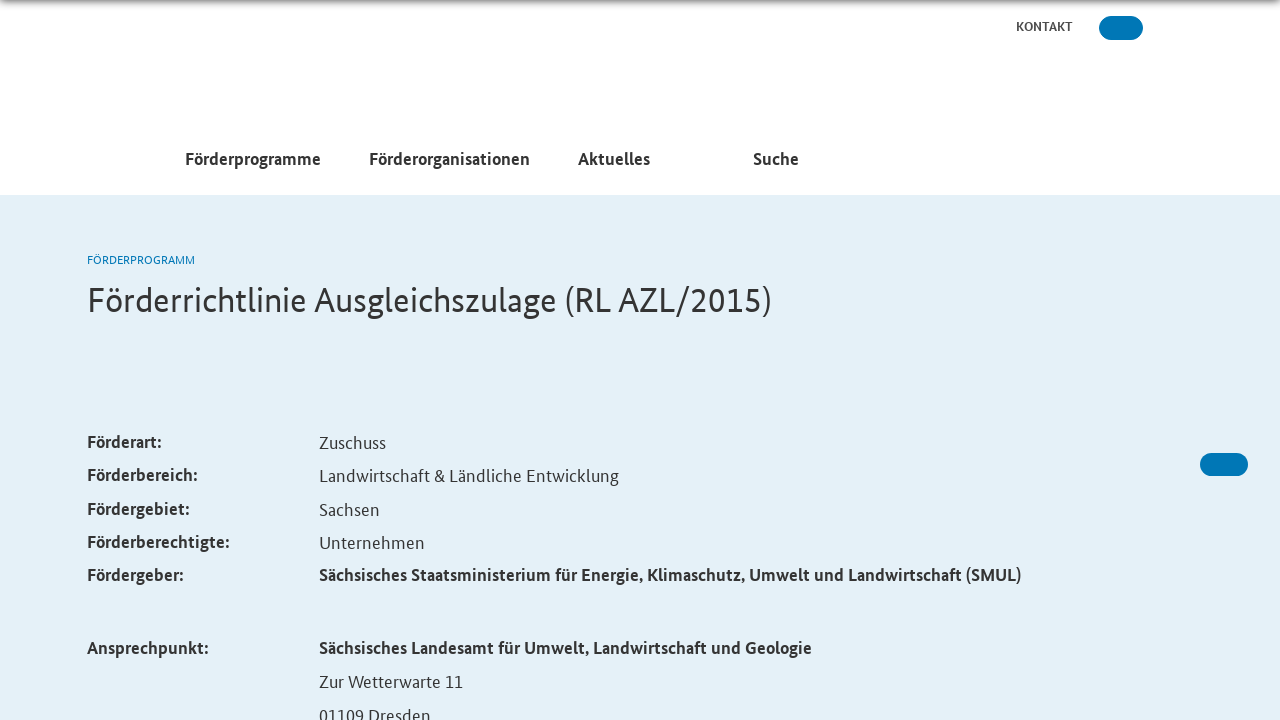

Navigated back to search results from card 3
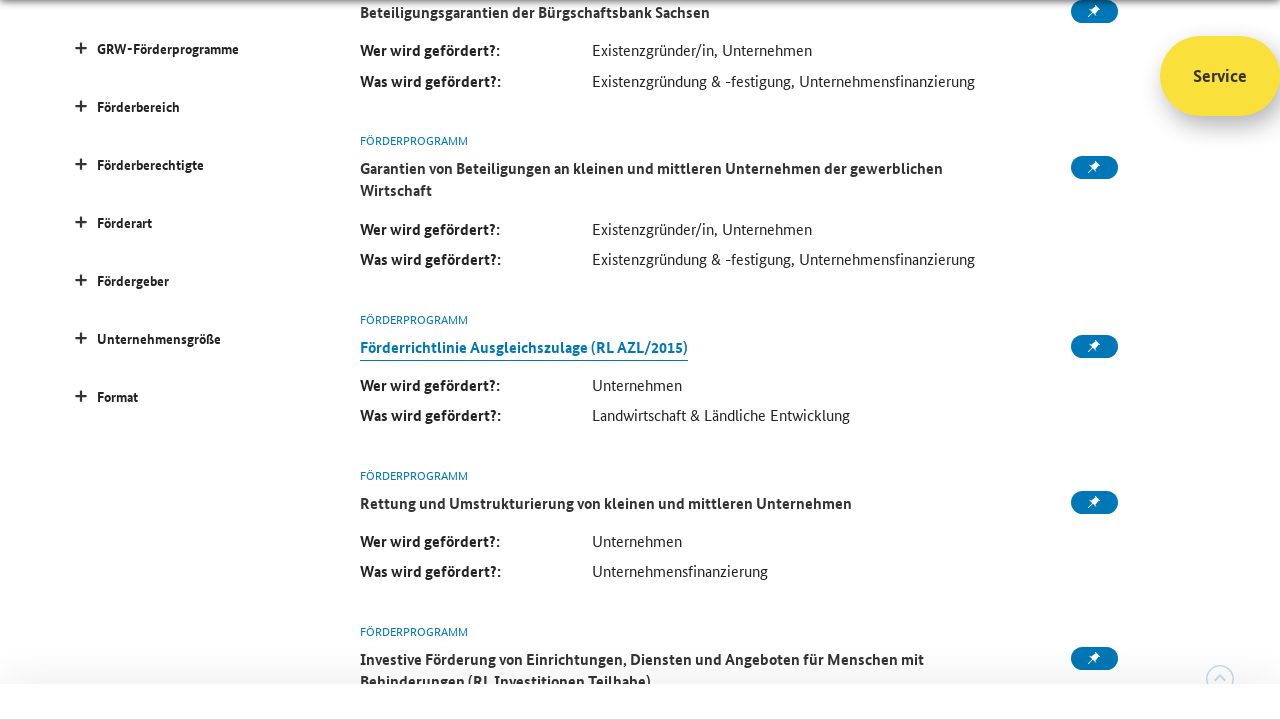

Waited for funding program cards to reload
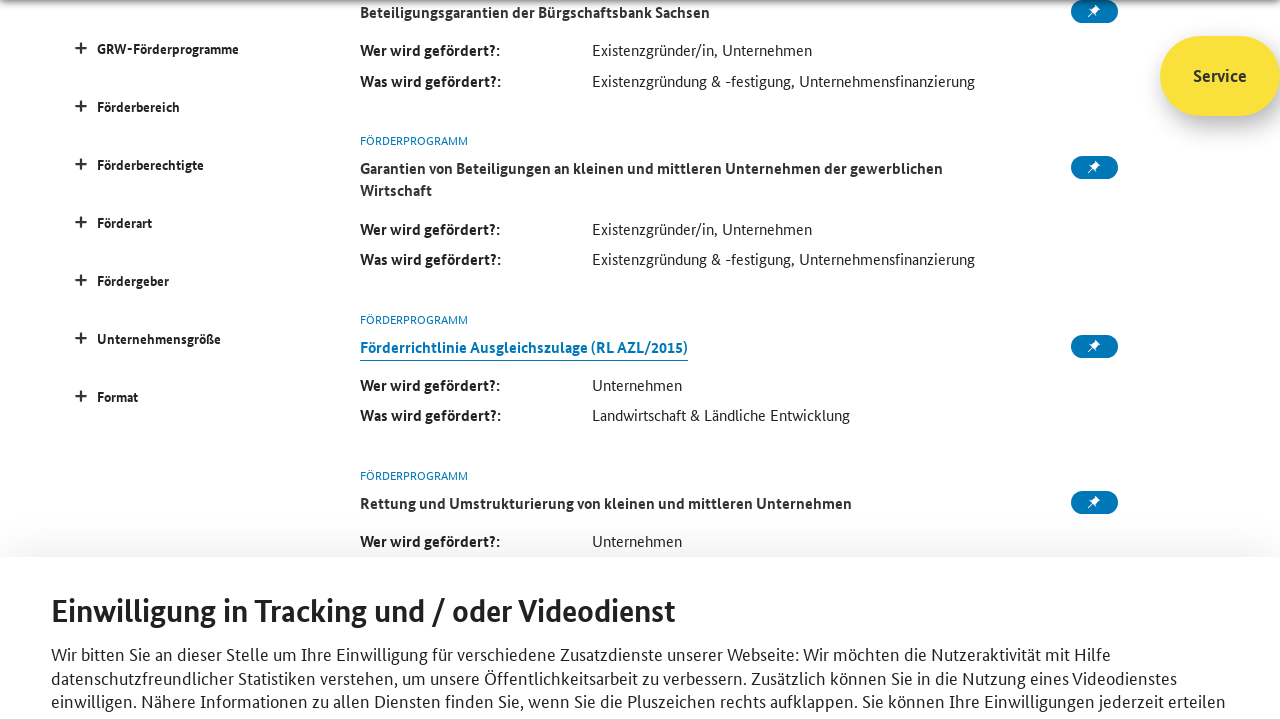

Clicked link in funding program card 4 of 10 at (640, 361) on .card >> nth=3 >> internal:role=link
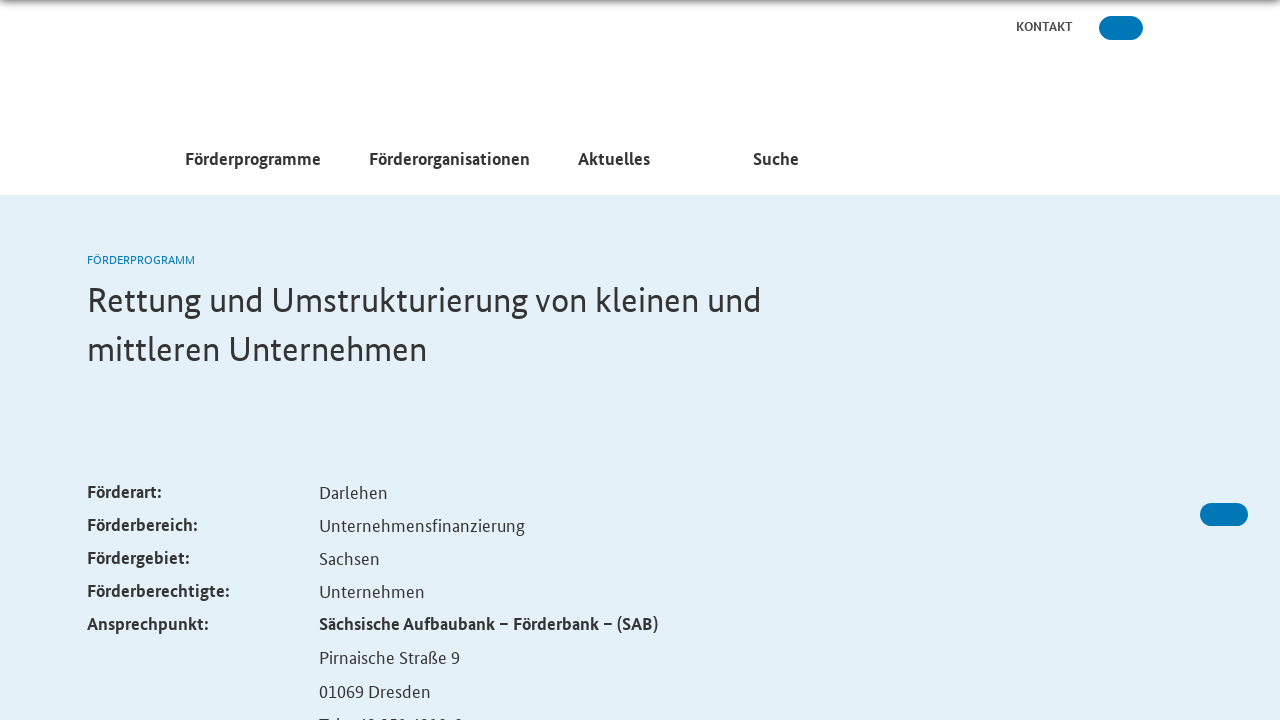

Navigated back to search results from card 4
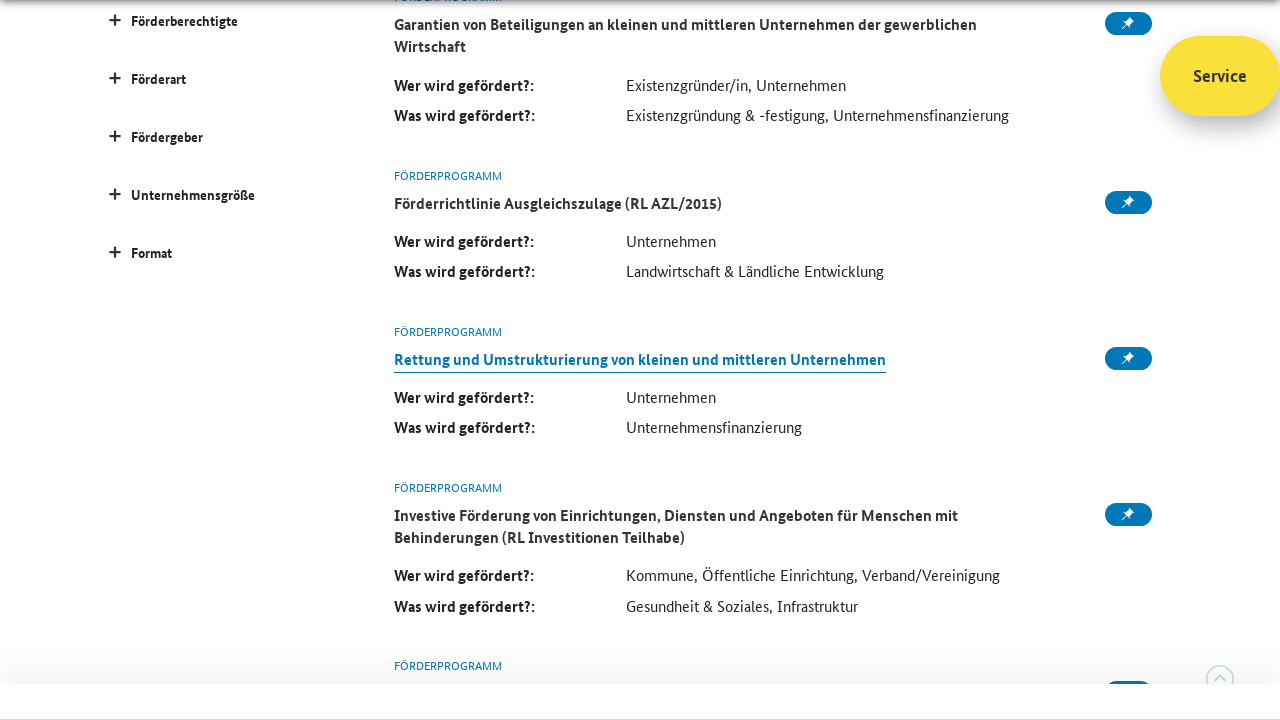

Waited for funding program cards to reload
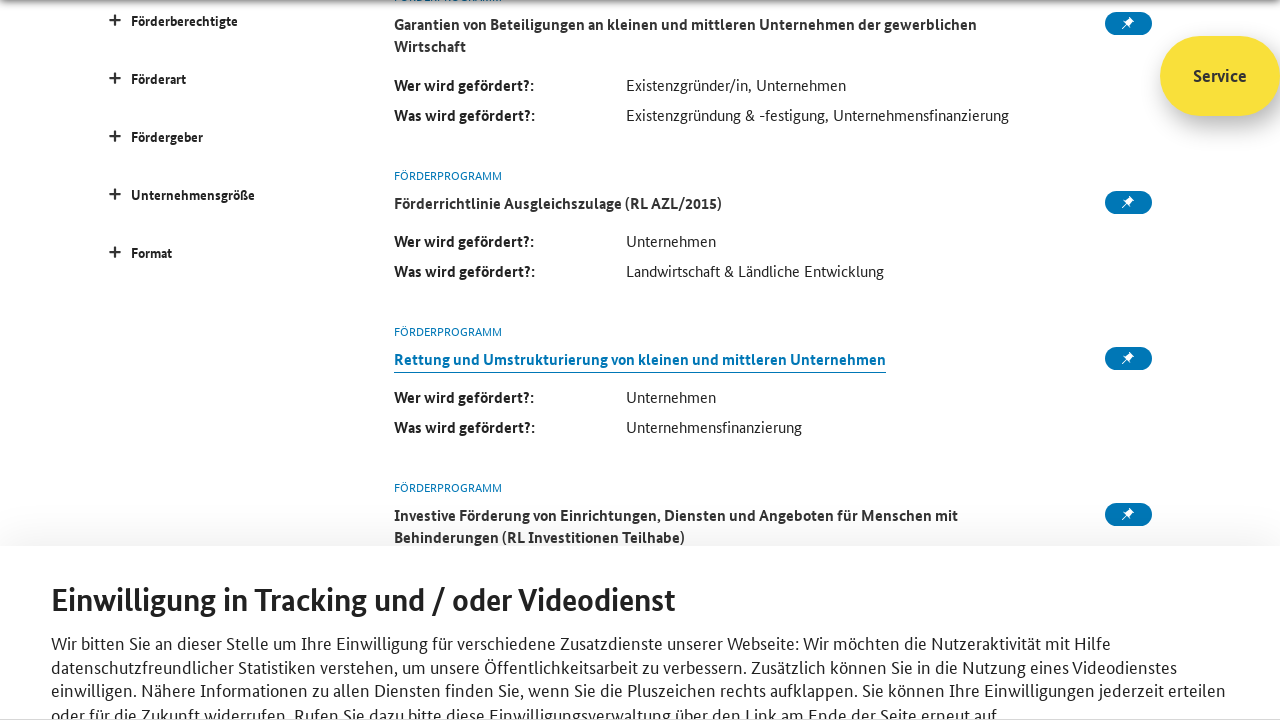

Clicked link in funding program card 5 of 10 at (642, 350) on .card >> nth=4 >> internal:role=link
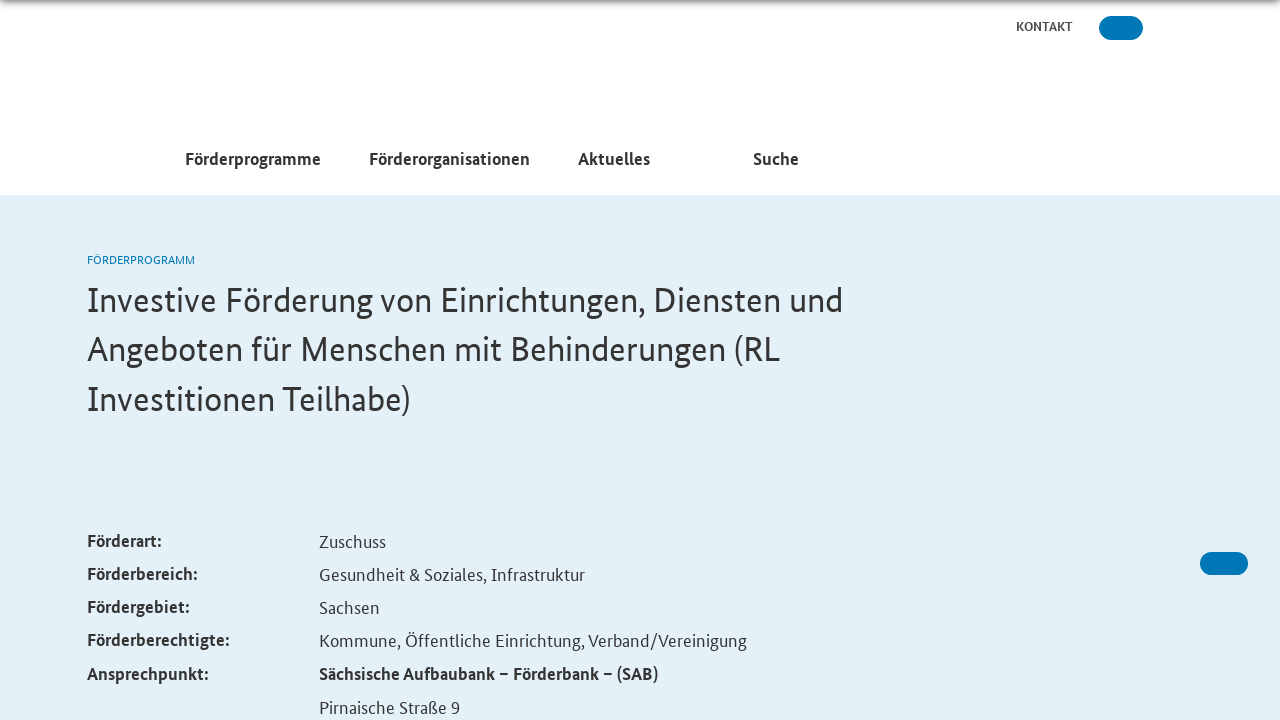

Navigated back to search results from card 5
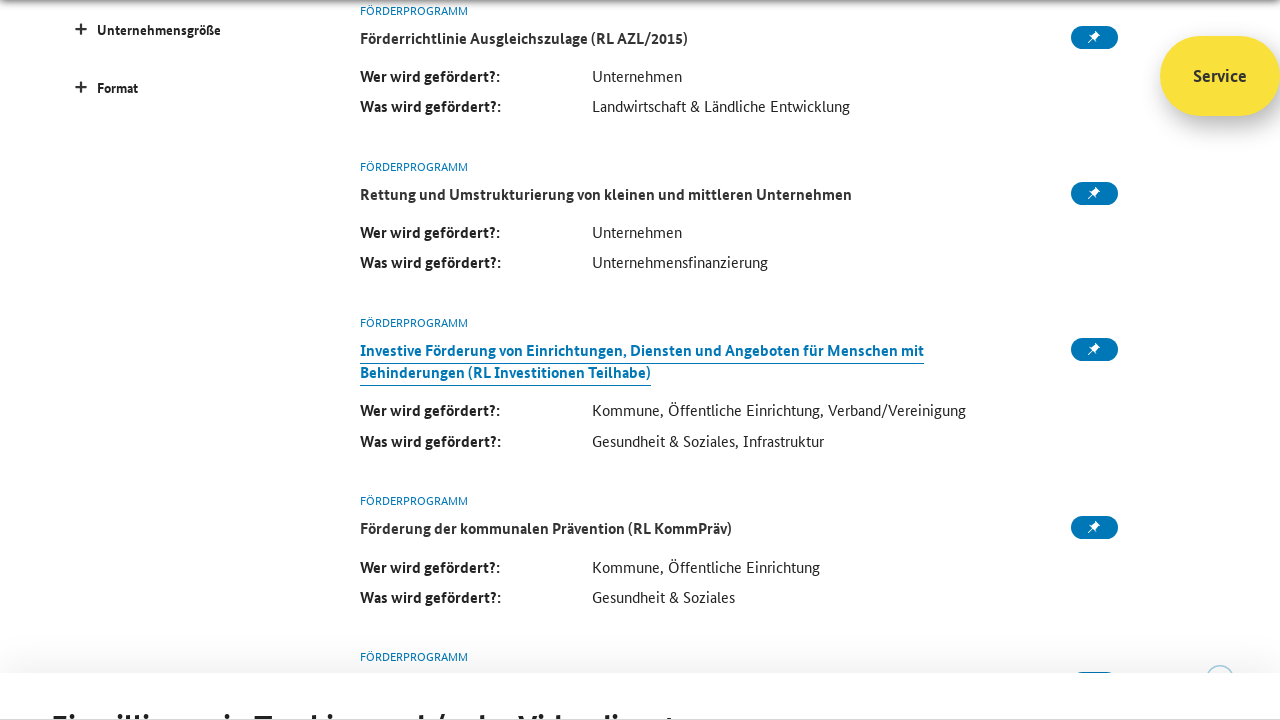

Waited for funding program cards to reload
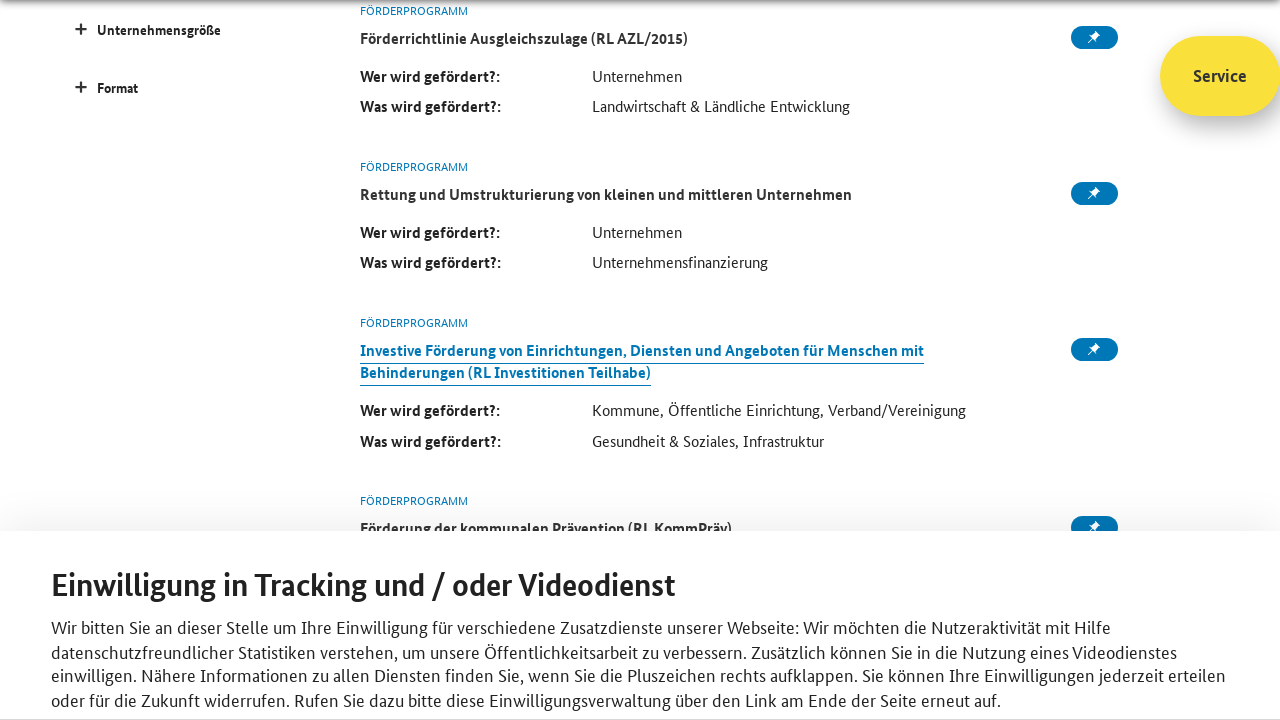

Clicked link in funding program card 6 of 10 at (586, 360) on .card >> nth=5 >> internal:role=link
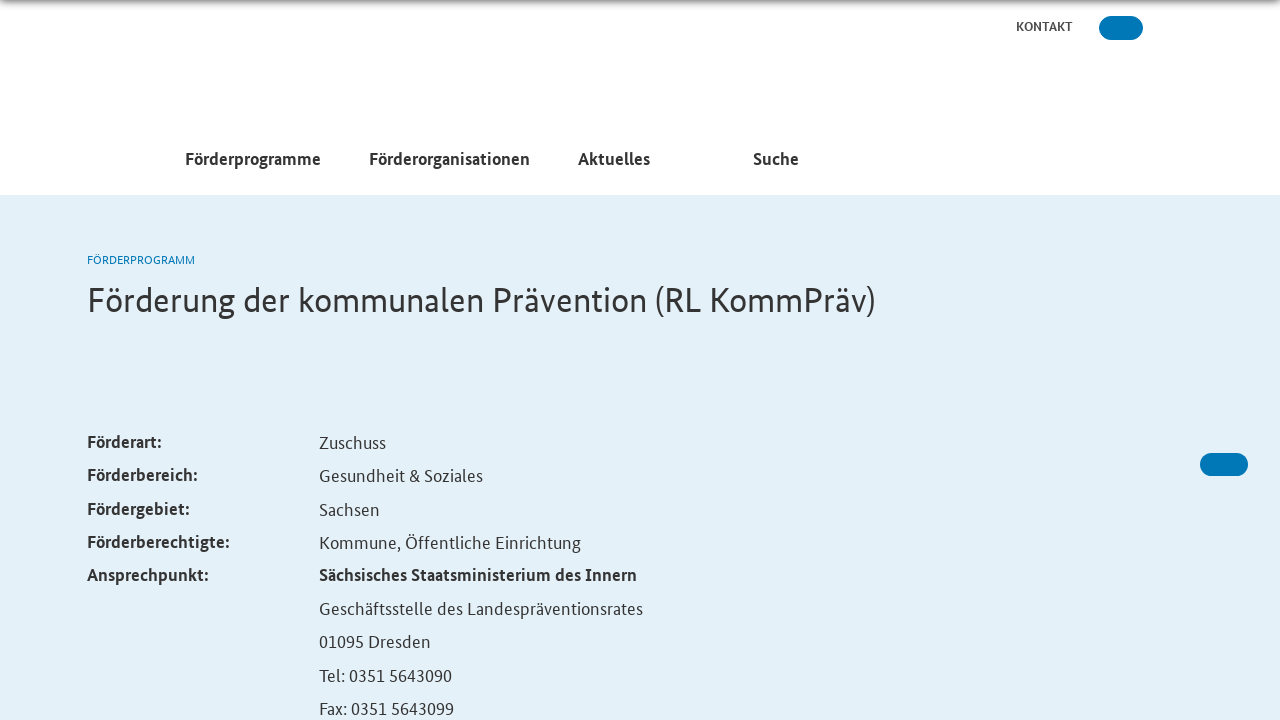

Navigated back to search results from card 6
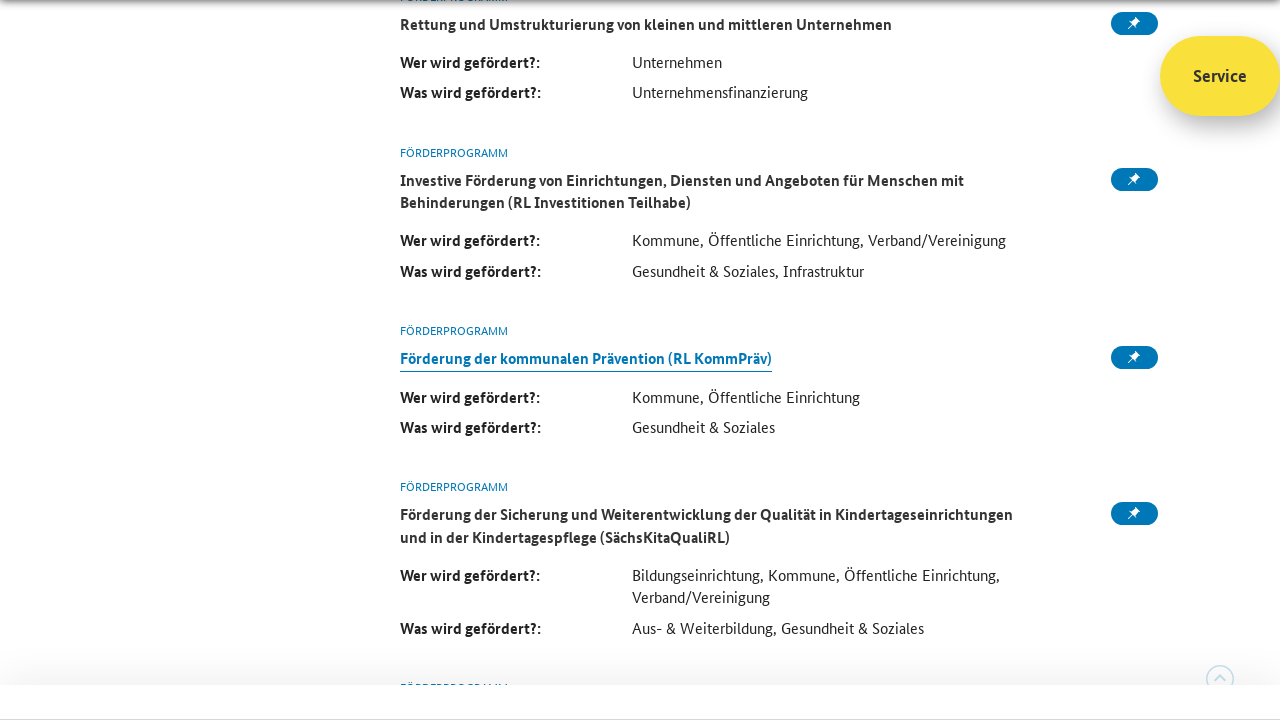

Waited for funding program cards to reload
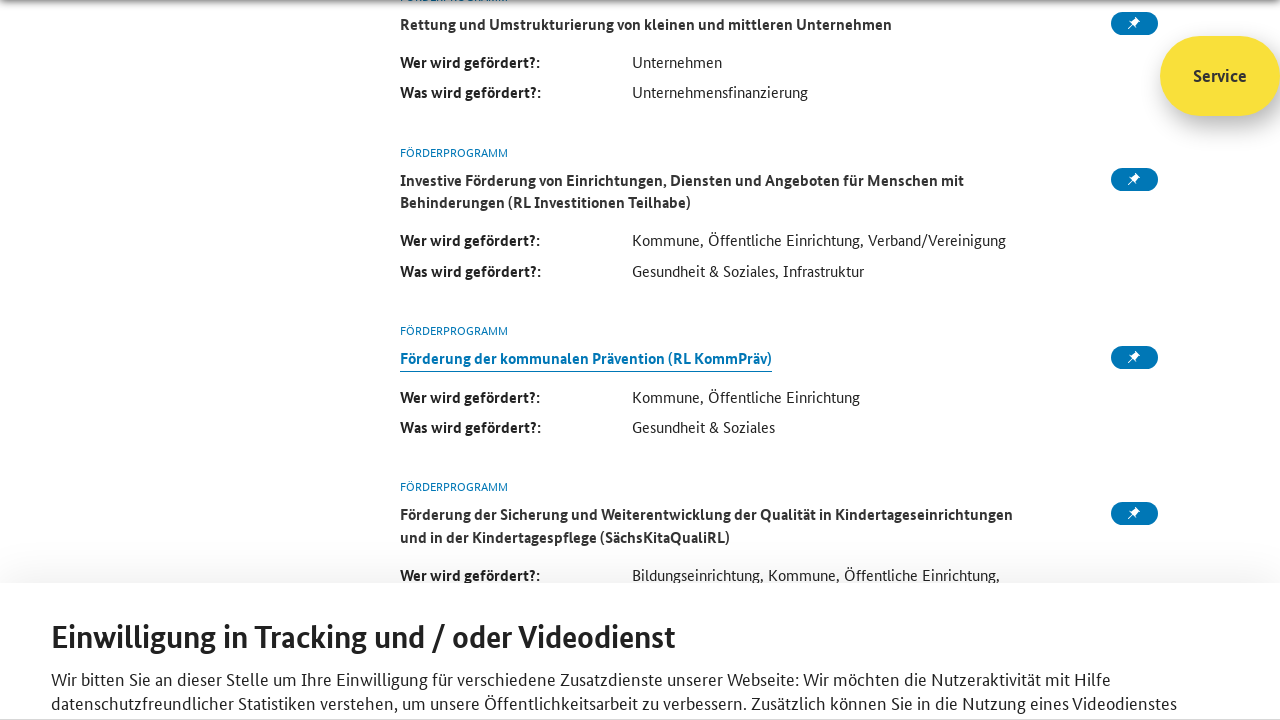

Clicked link in funding program card 7 of 10 at (666, 349) on .card >> nth=6 >> internal:role=link
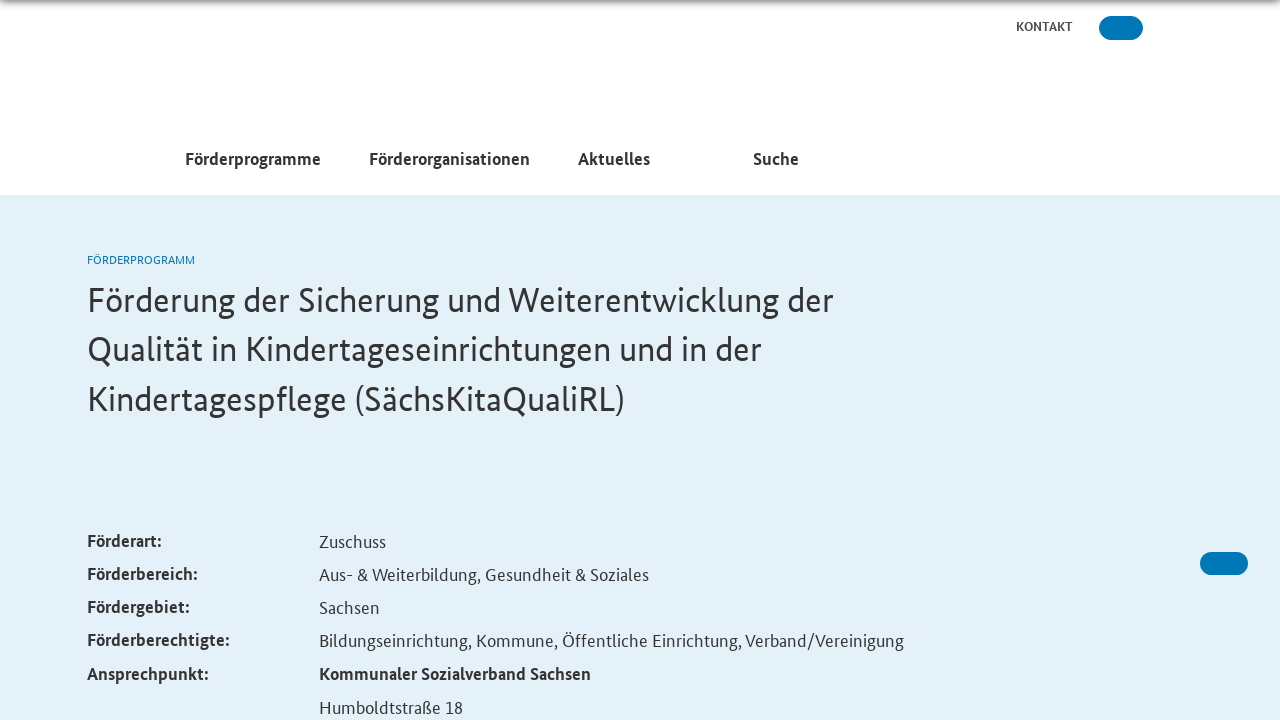

Navigated back to search results from card 7
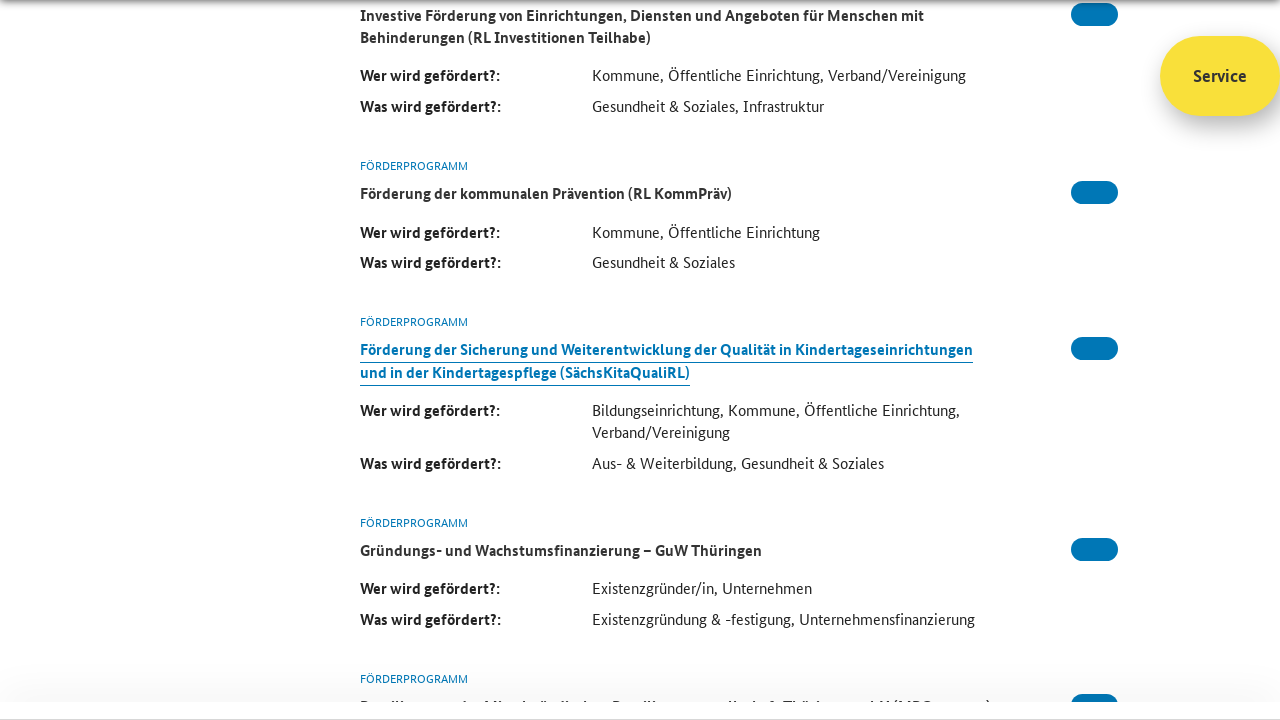

Waited for funding program cards to reload
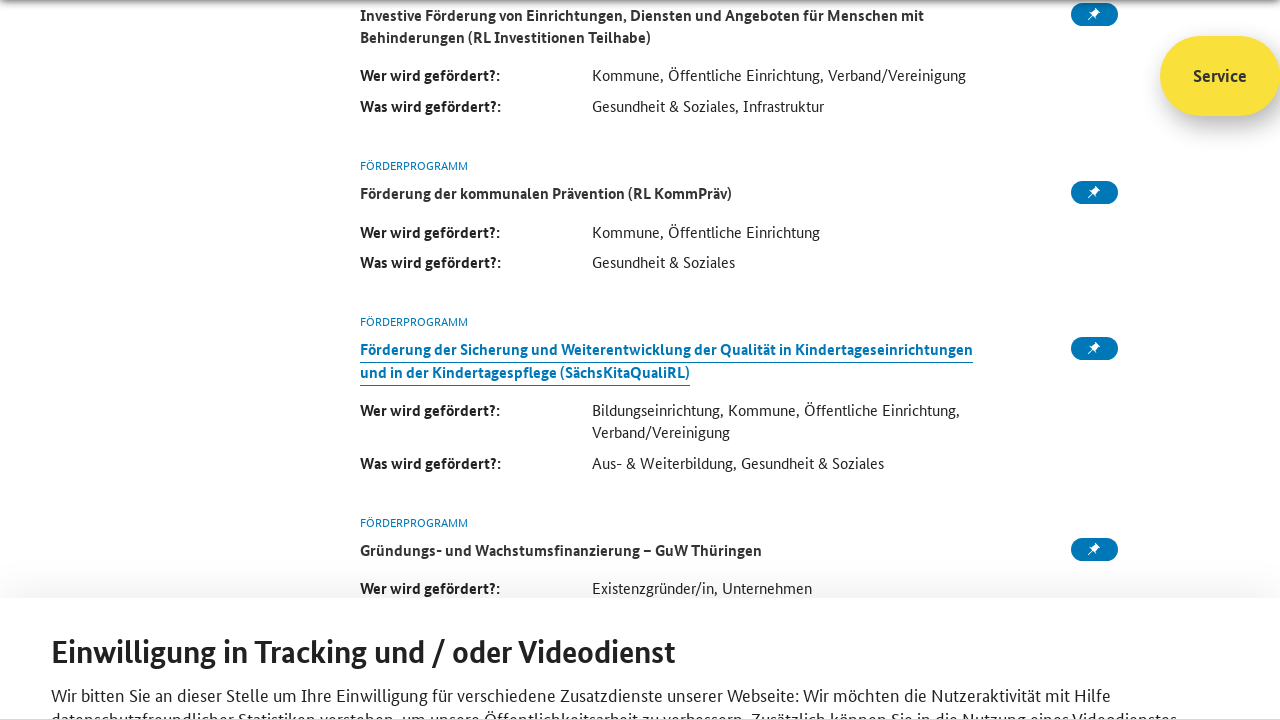

Clicked link in funding program card 8 of 10 at (601, 360) on .card >> nth=7 >> internal:role=link
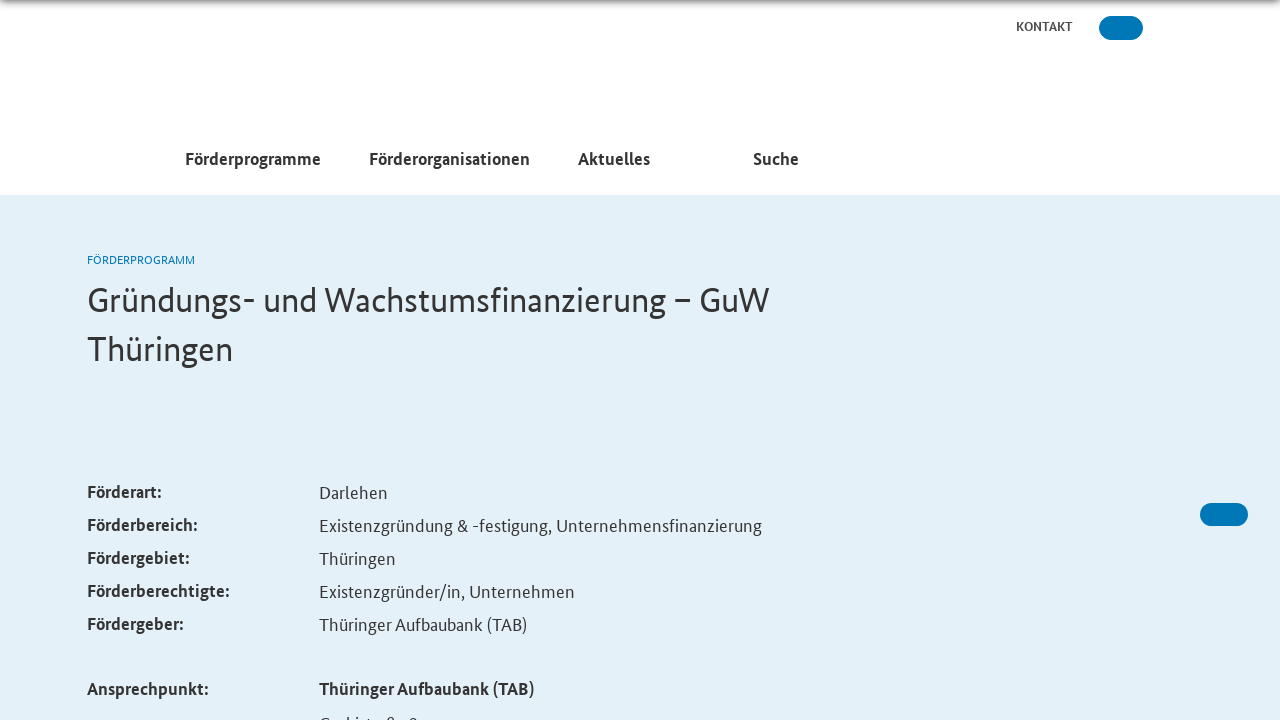

Navigated back to search results from card 8
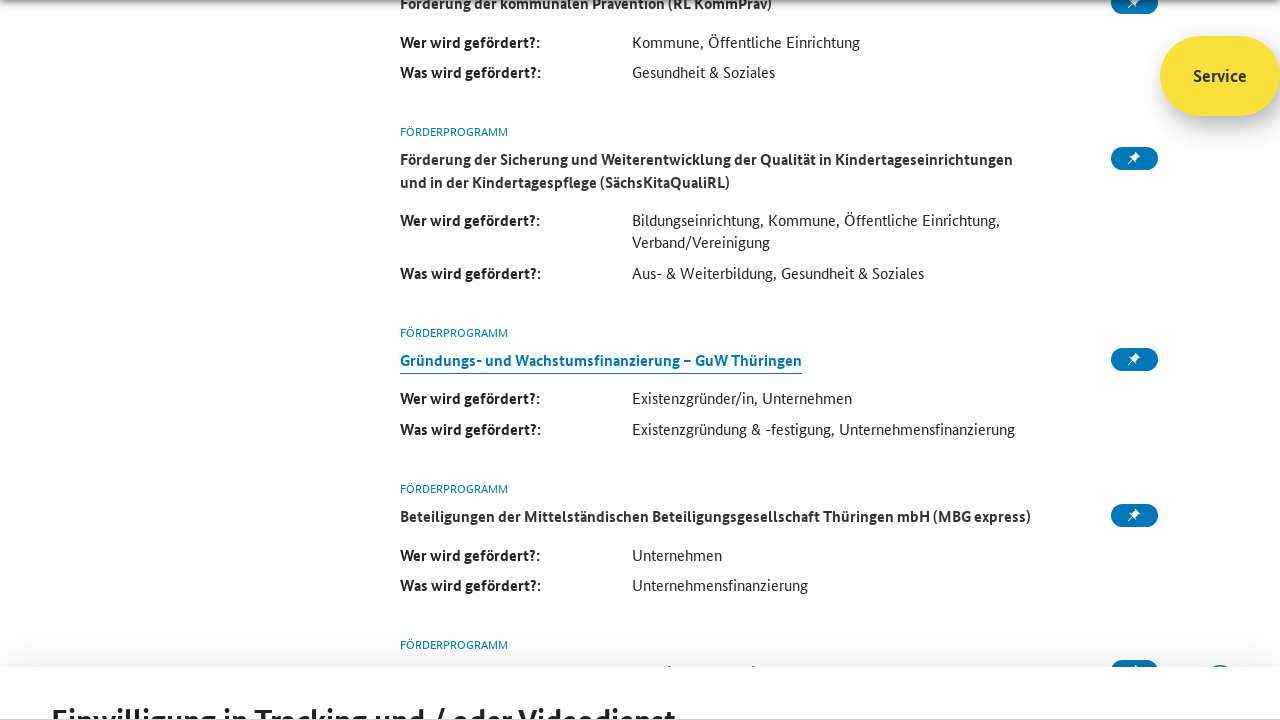

Waited for funding program cards to reload
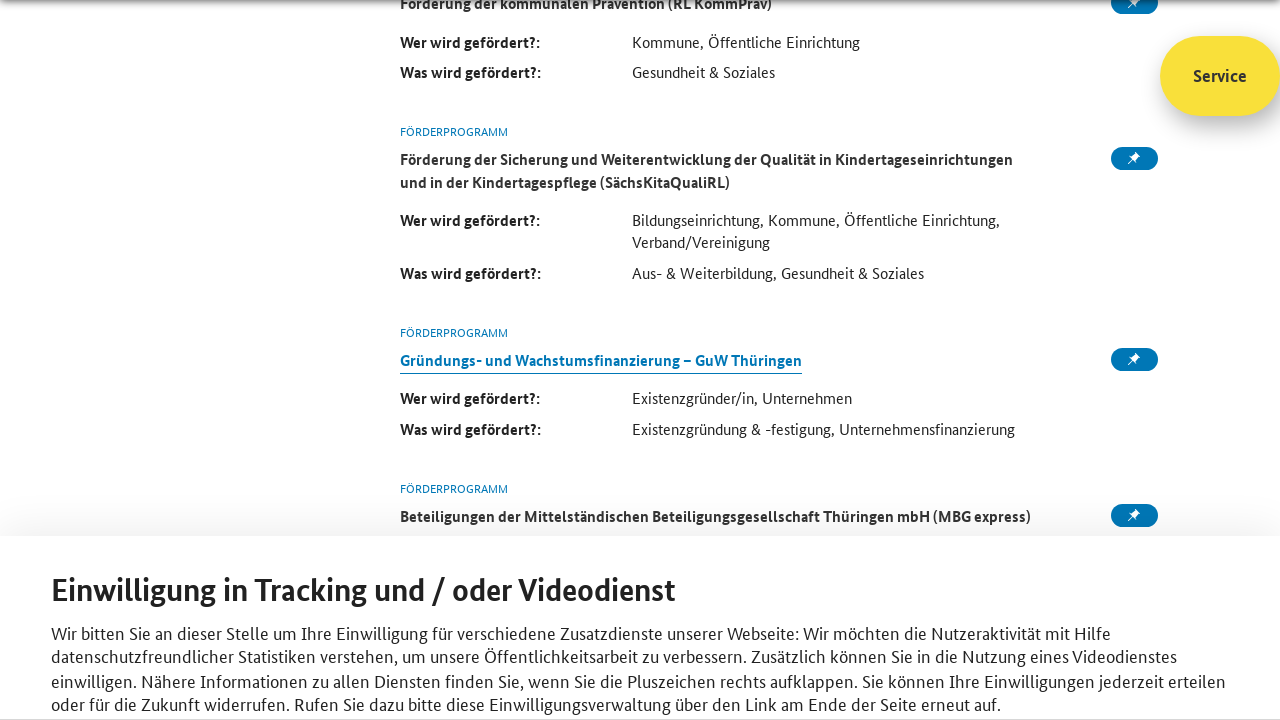

Clicked link in funding program card 9 of 10 at (676, 360) on .card >> nth=8 >> internal:role=link
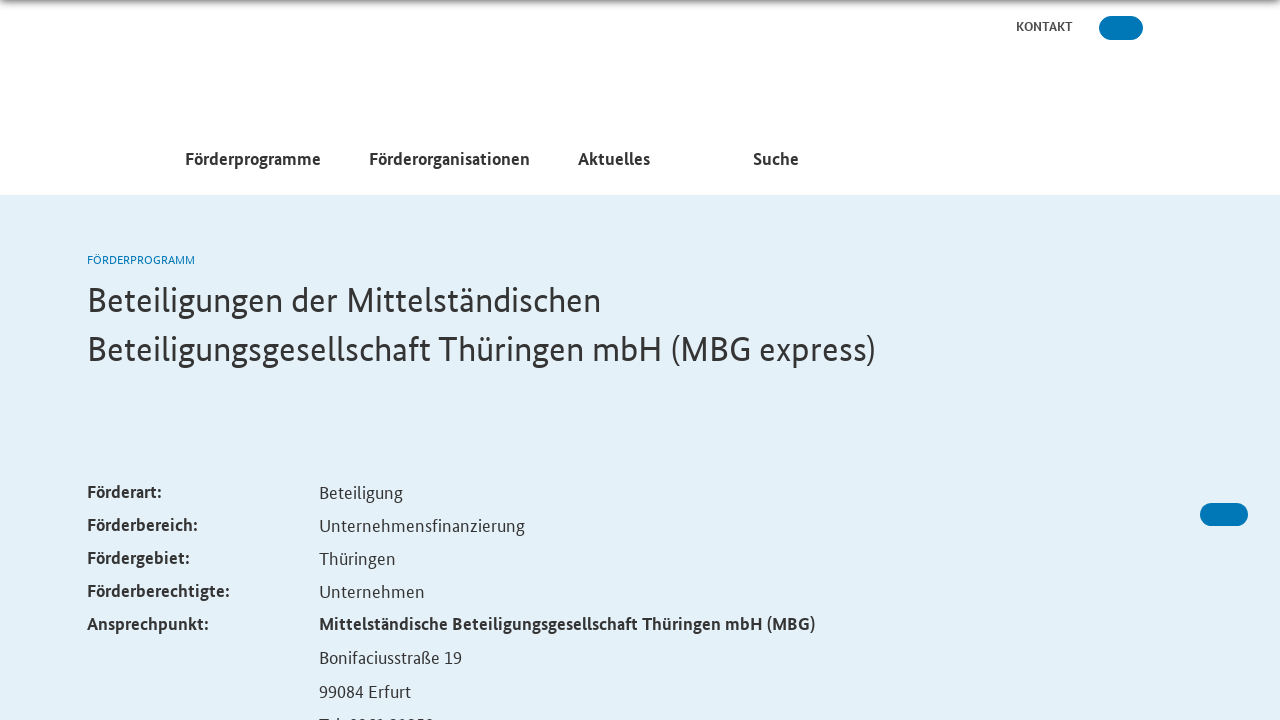

Navigated back to search results from card 9
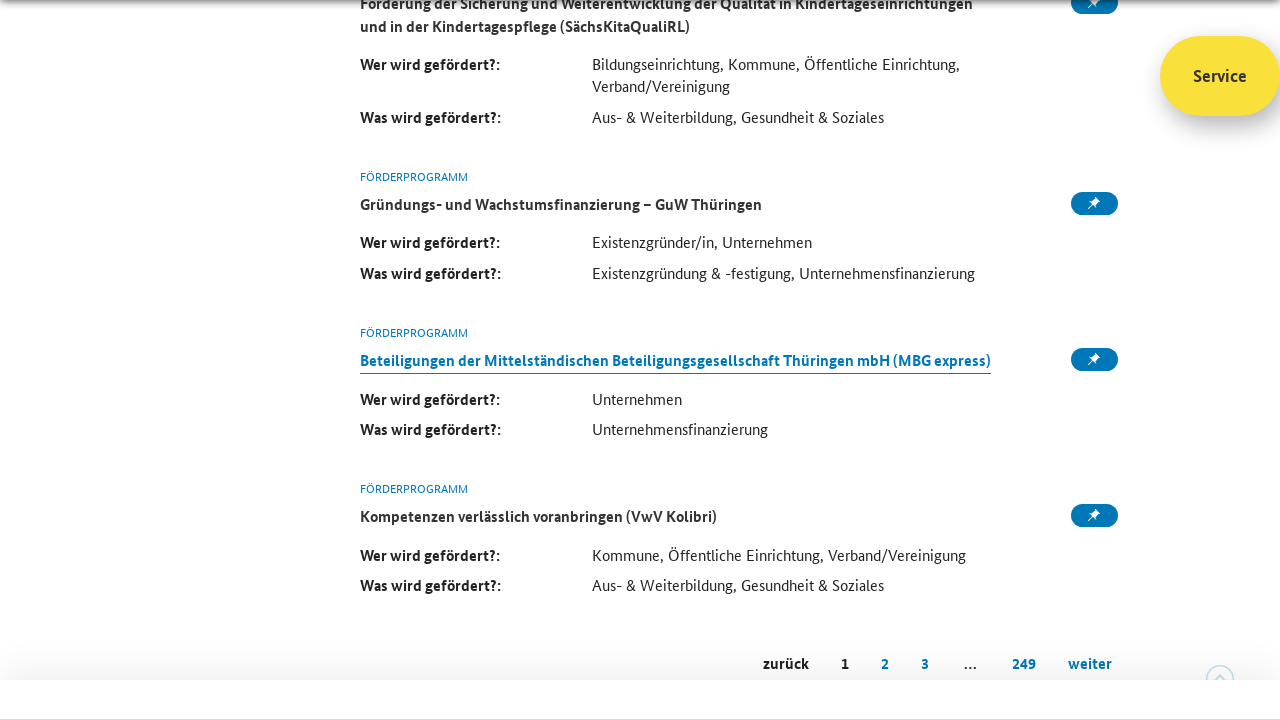

Waited for funding program cards to reload
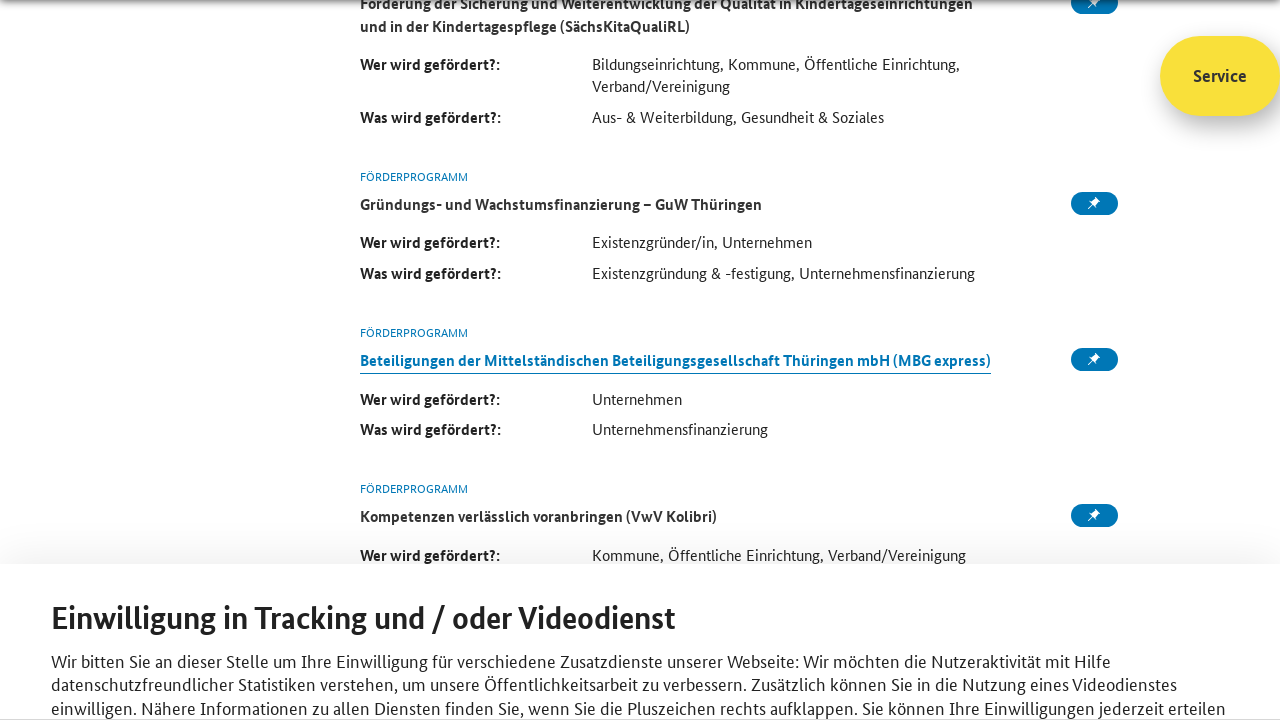

Clicked link in funding program card 10 of 10 at (578, 360) on .card >> nth=9 >> internal:role=link
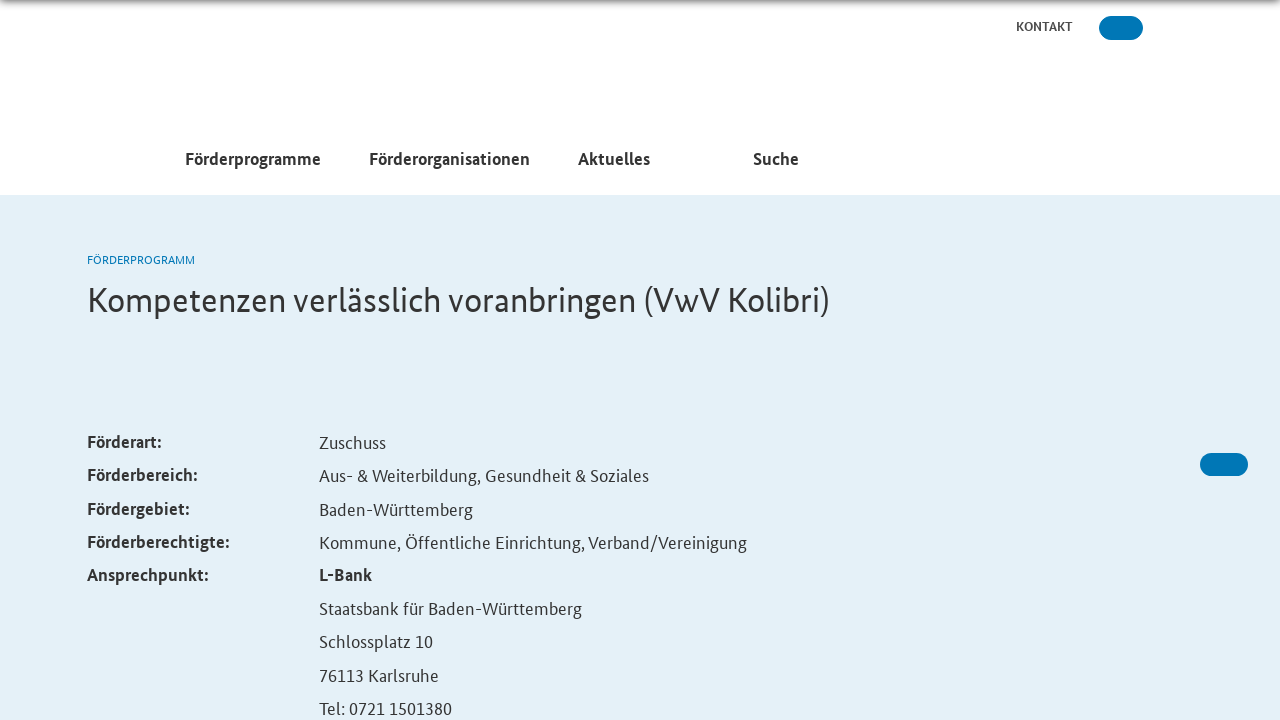

Navigated back to search results from card 10
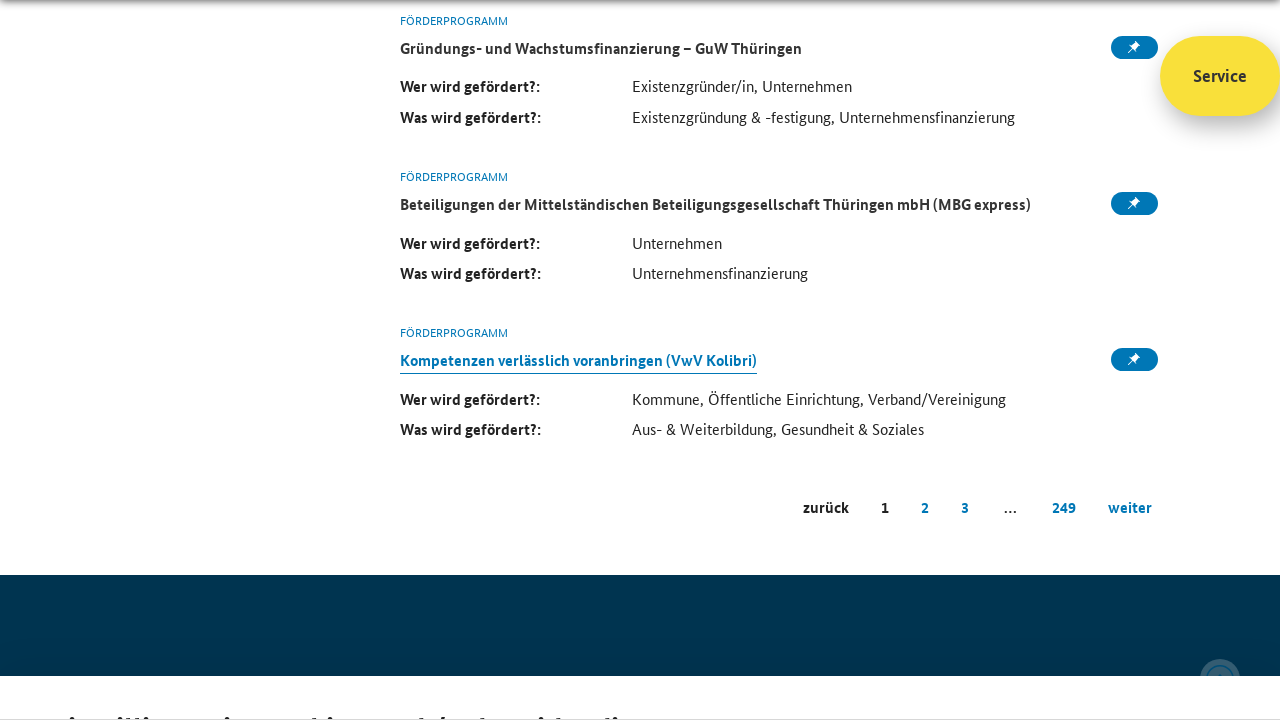

Waited for funding program cards to reload
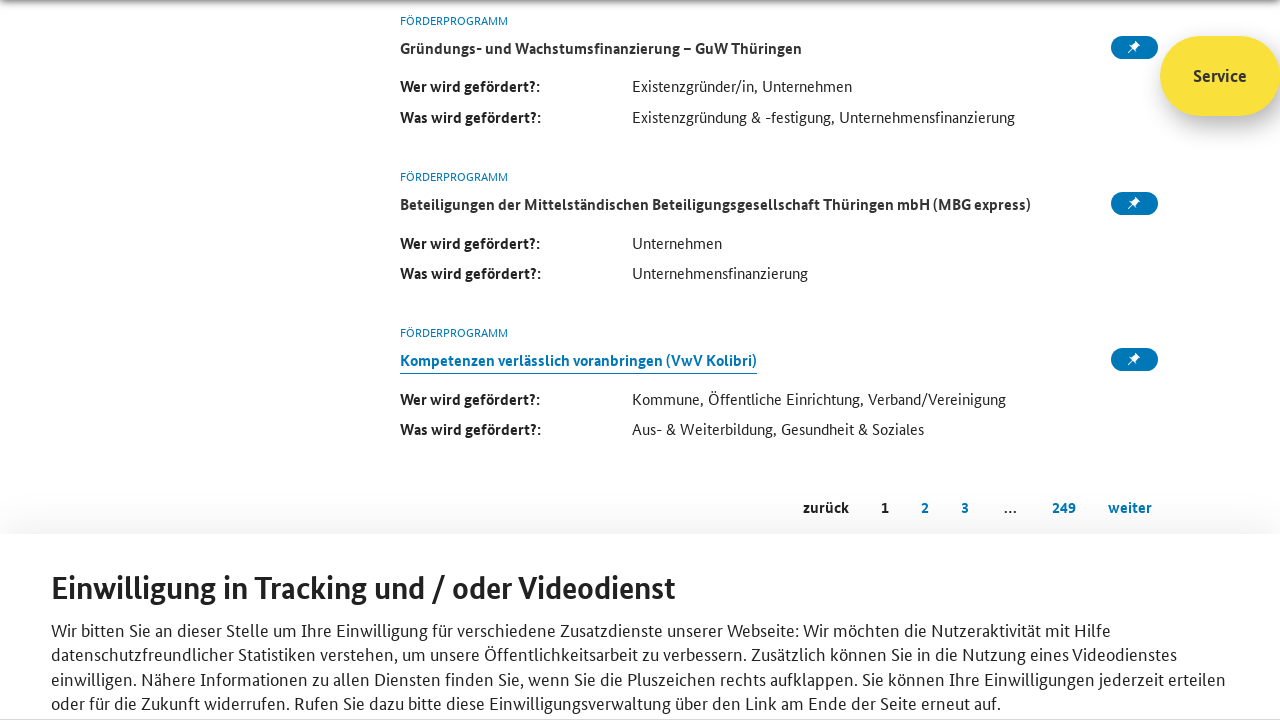

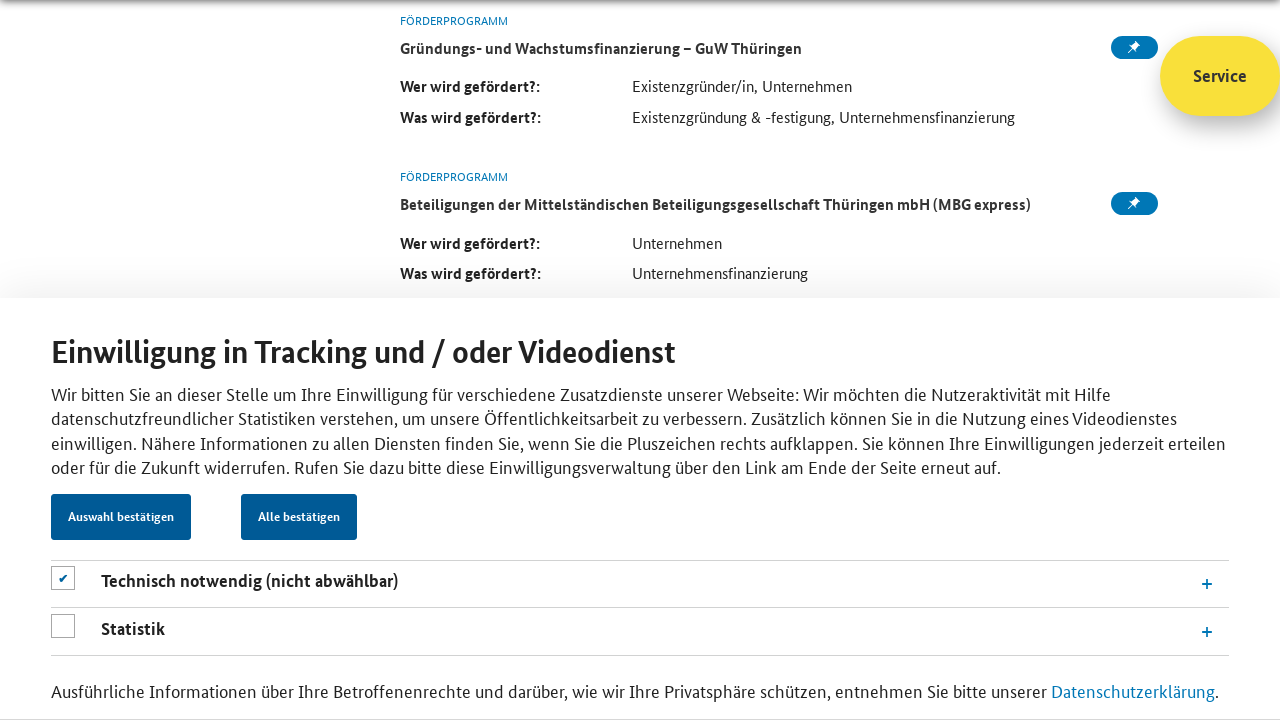